Tests checkbox functionality by clicking on checkbox option 3 on the automation practice page

Starting URL: https://rahulshettyacademy.com/AutomationPractice/

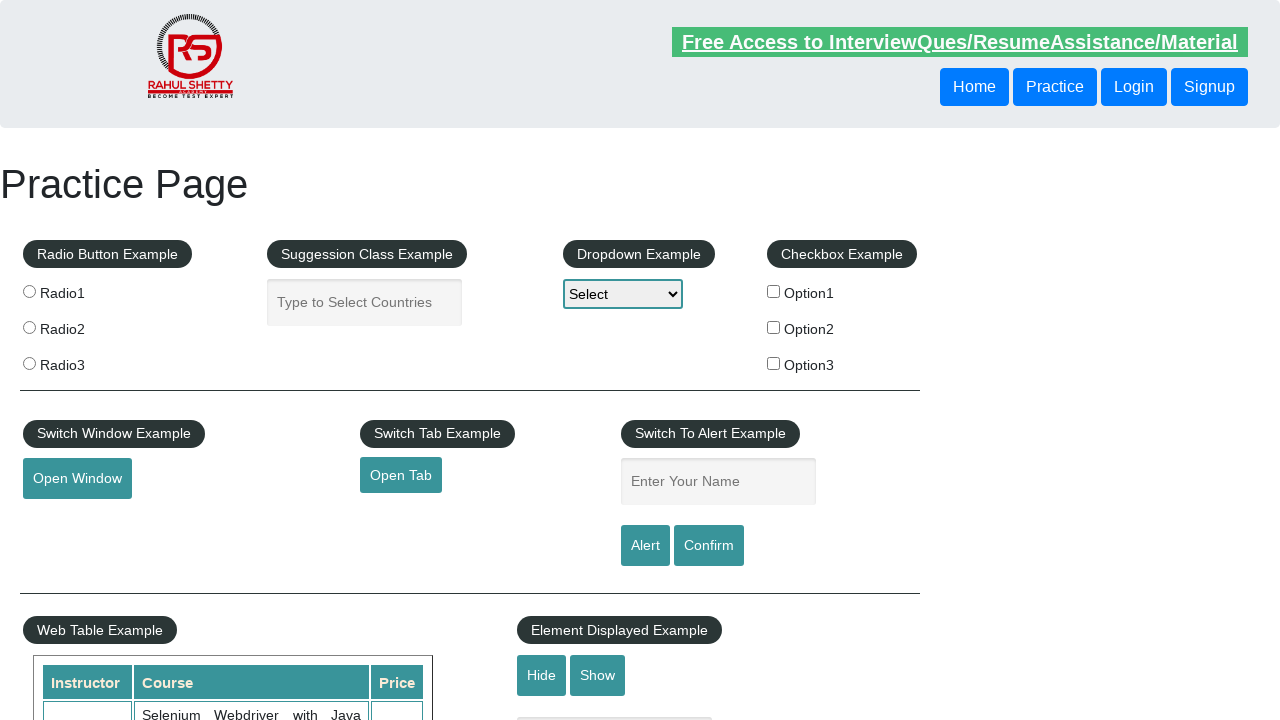

Navigated to automation practice page
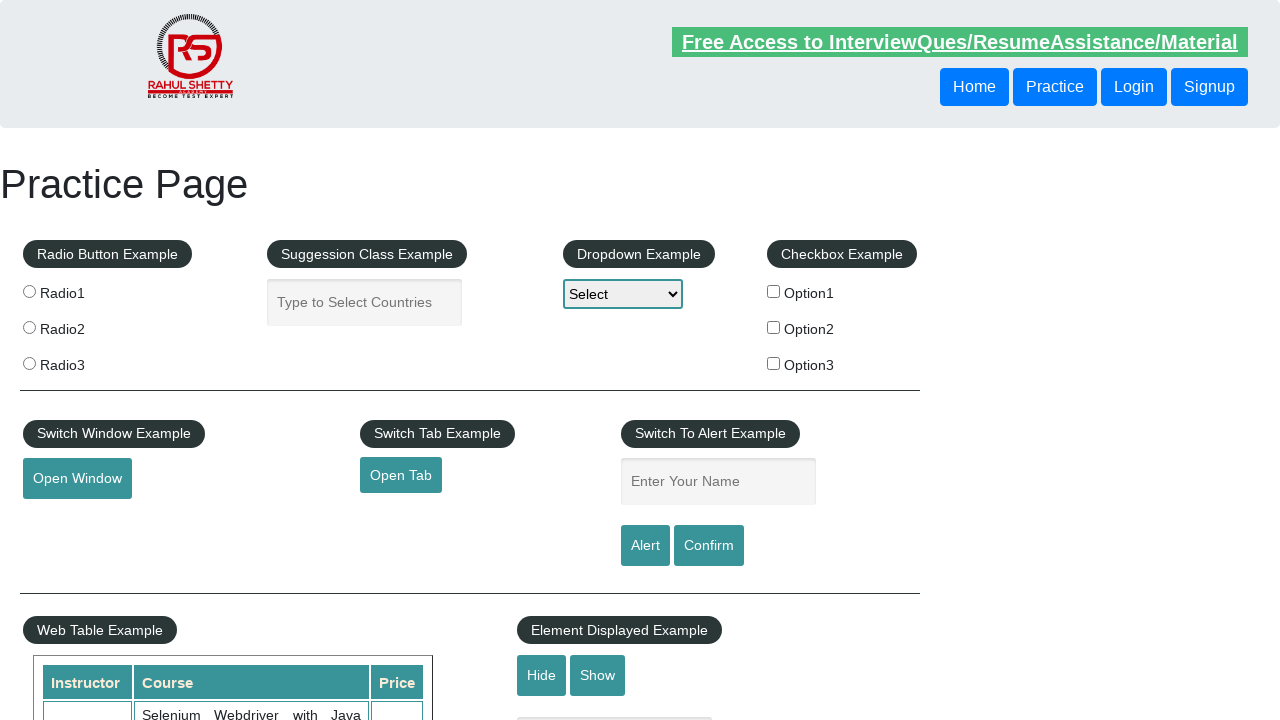

Clicked on checkbox option 3 at (774, 363) on #checkBoxOption3
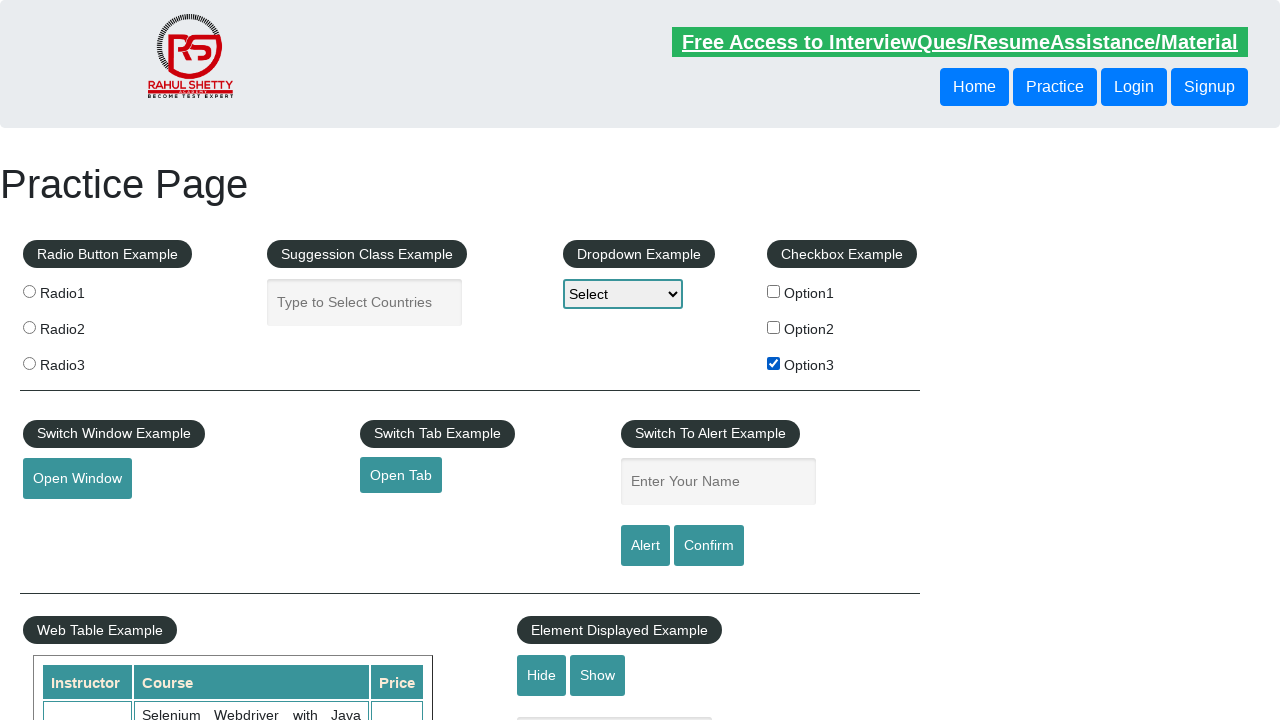

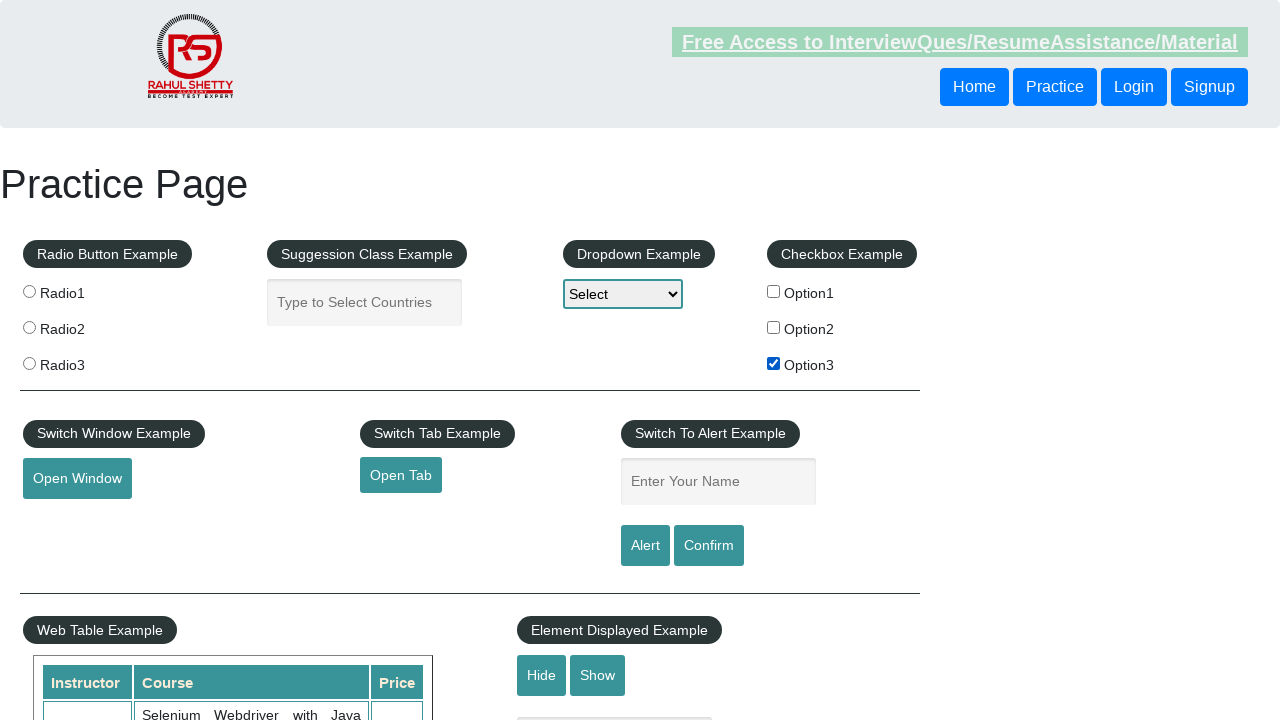